Tests adding multiple tasks to the TodoMVC app by entering two tasks sequentially and verifying both appear in the list.

Starting URL: https://todomvc.com/examples/react/dist/

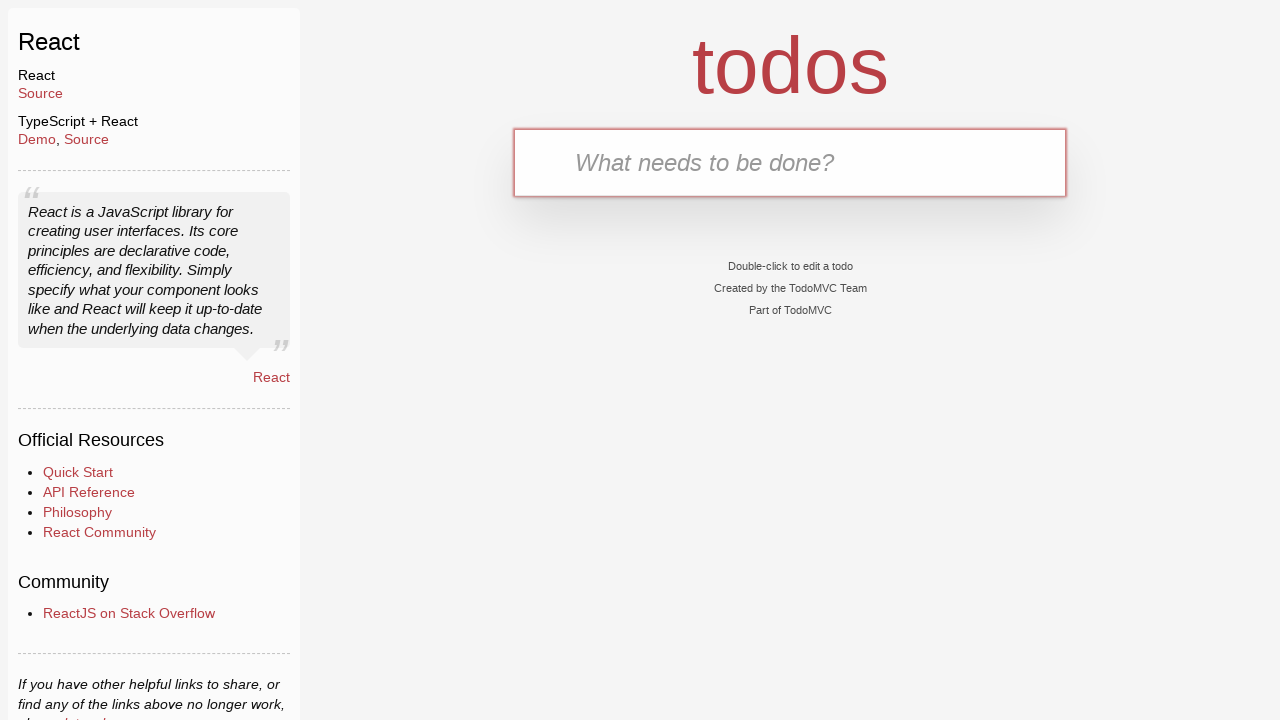

Filled new task input with 'Task 1' on .new-todo
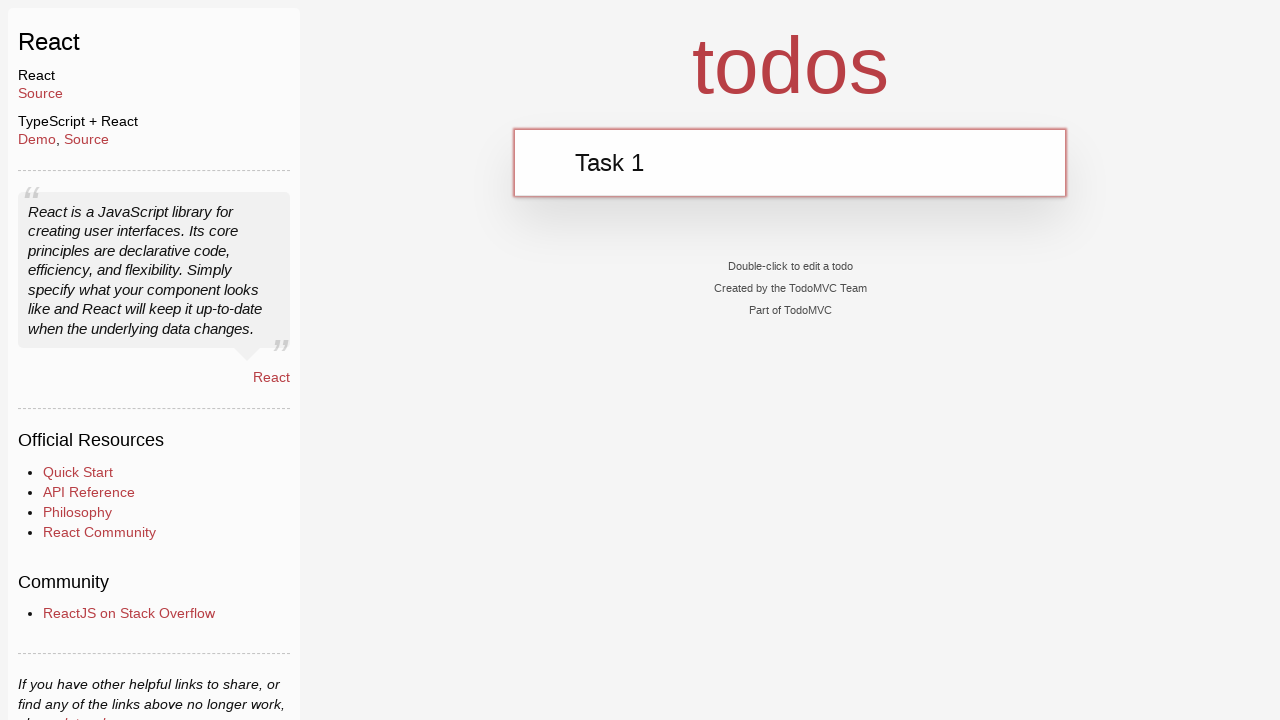

Pressed Enter to add first task on .new-todo
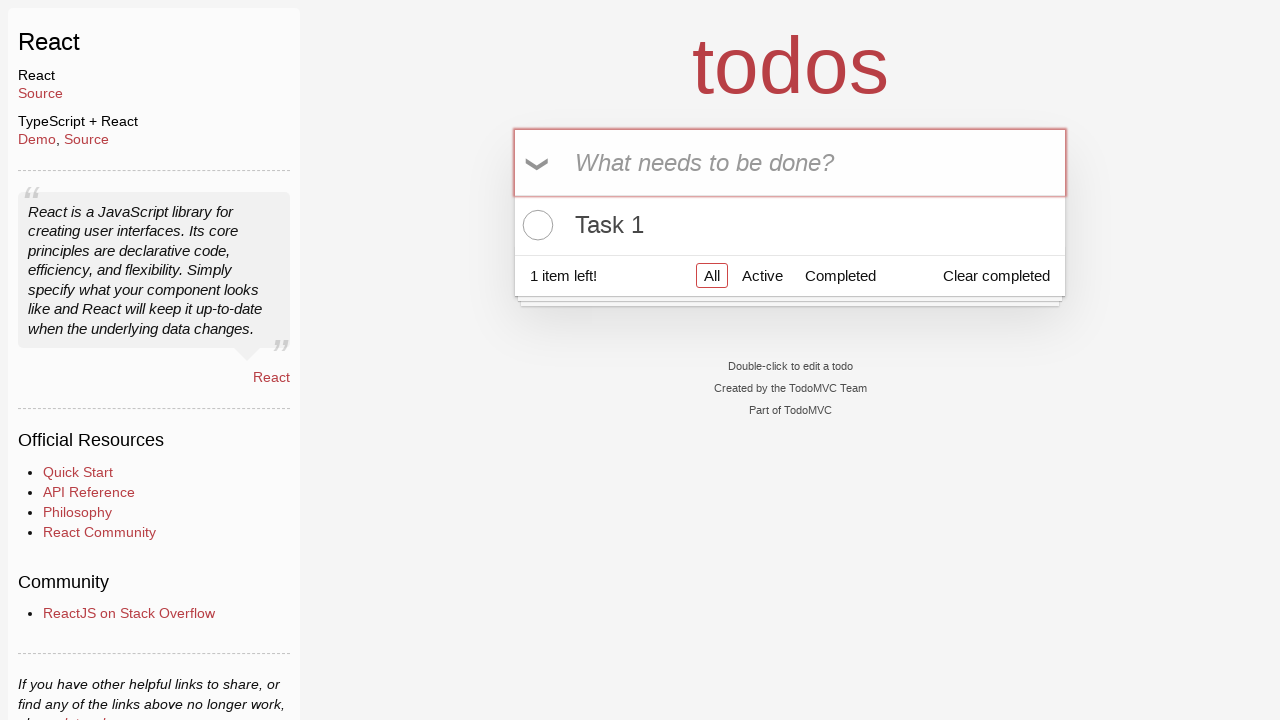

Filled new task input with 'Task 2' on .new-todo
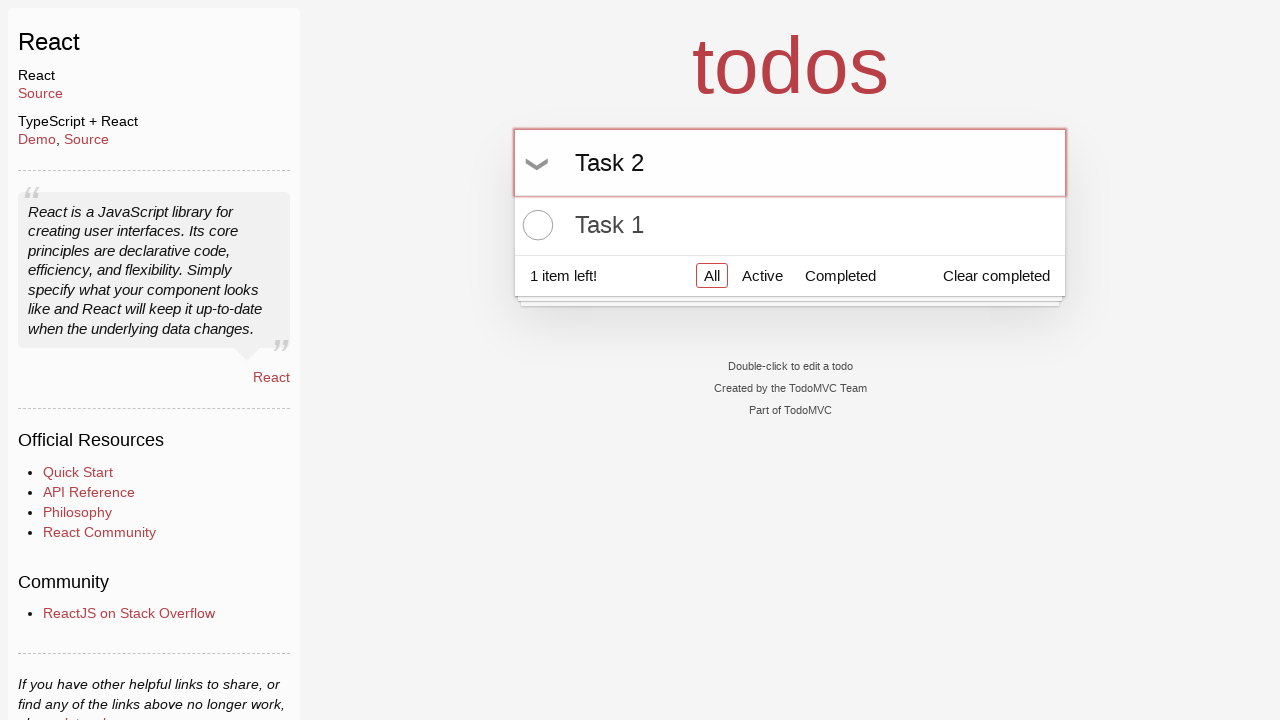

Pressed Enter to add second task on .new-todo
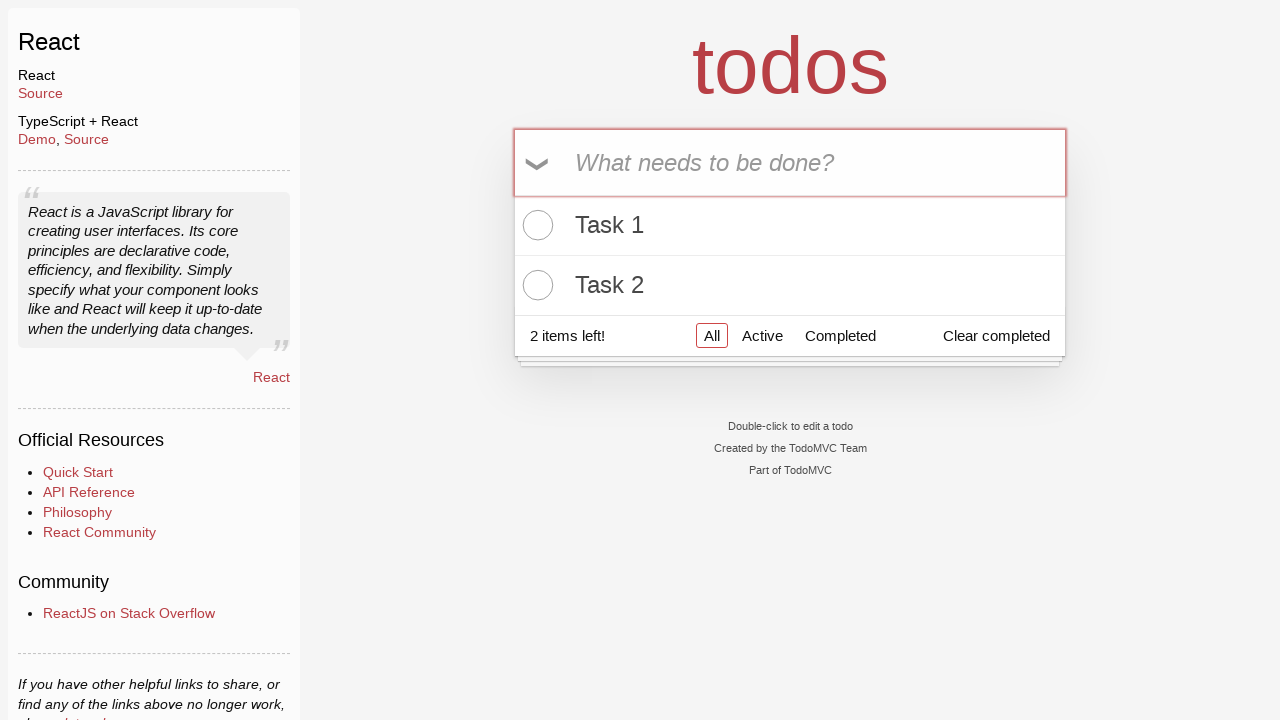

Both tasks appeared in the todo list
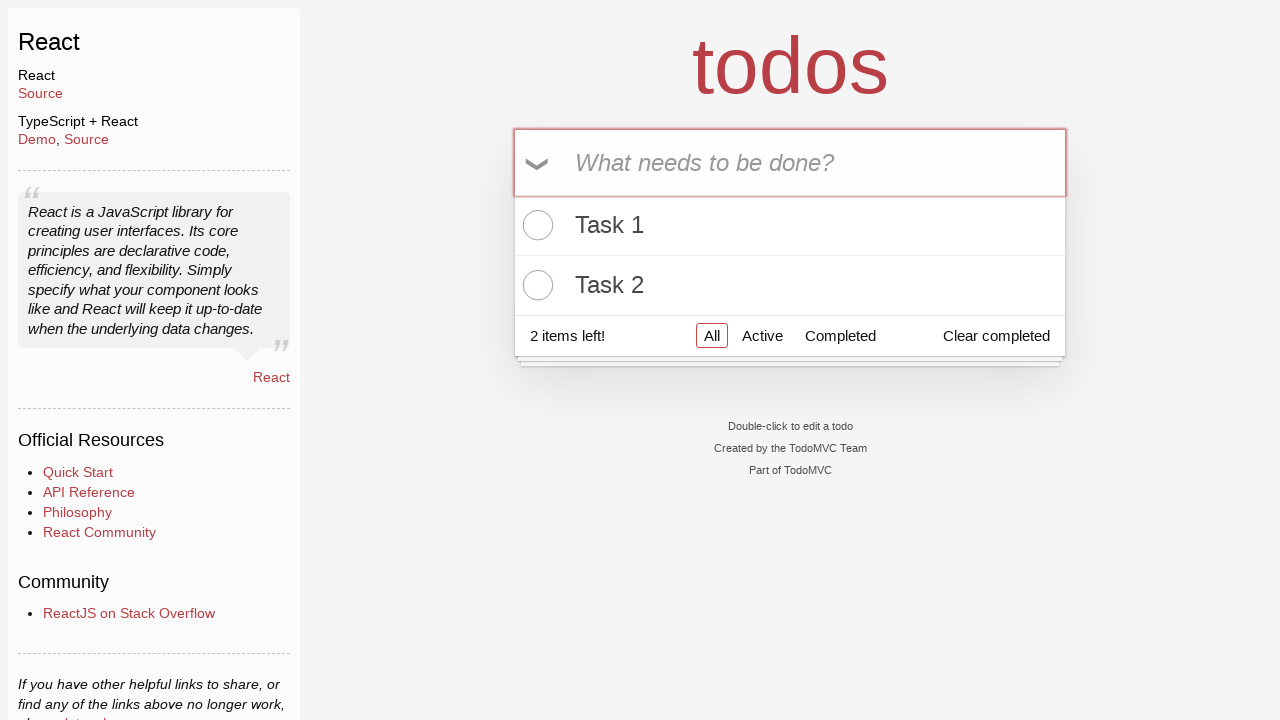

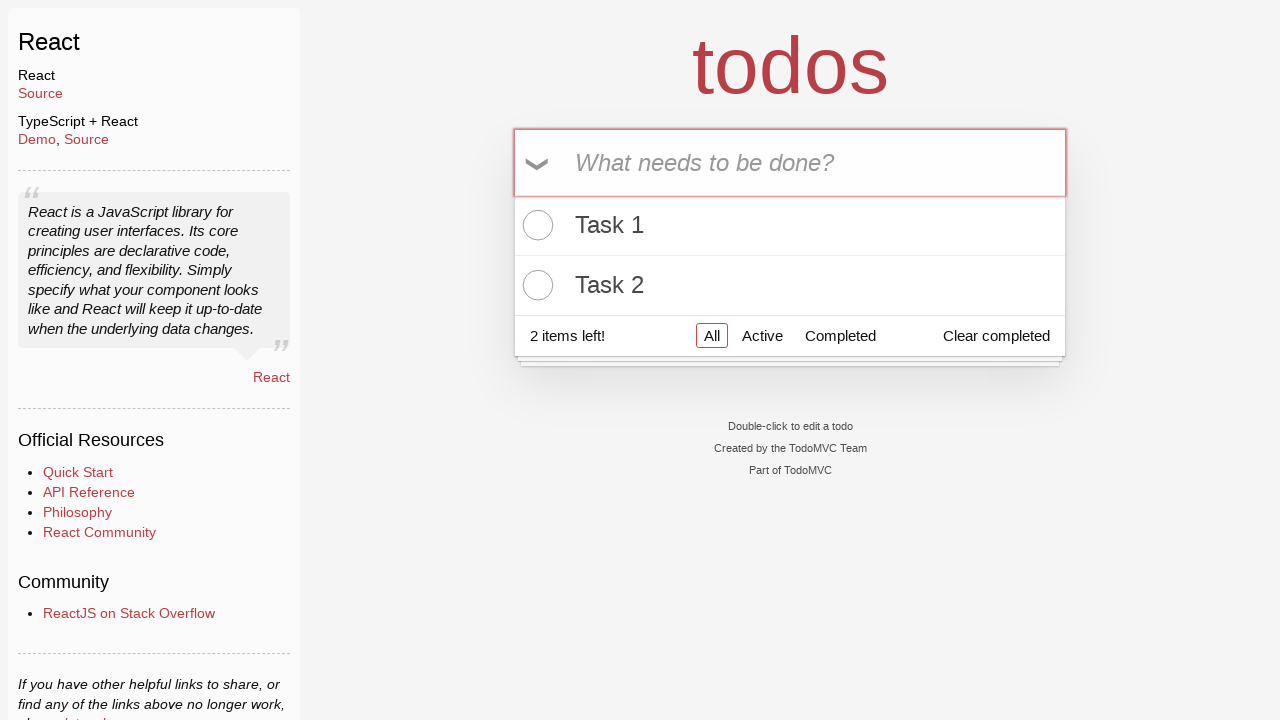